Navigates to the Automation Anywhere homepage and waits for the page to load

Starting URL: https://www.automationanywhere.com

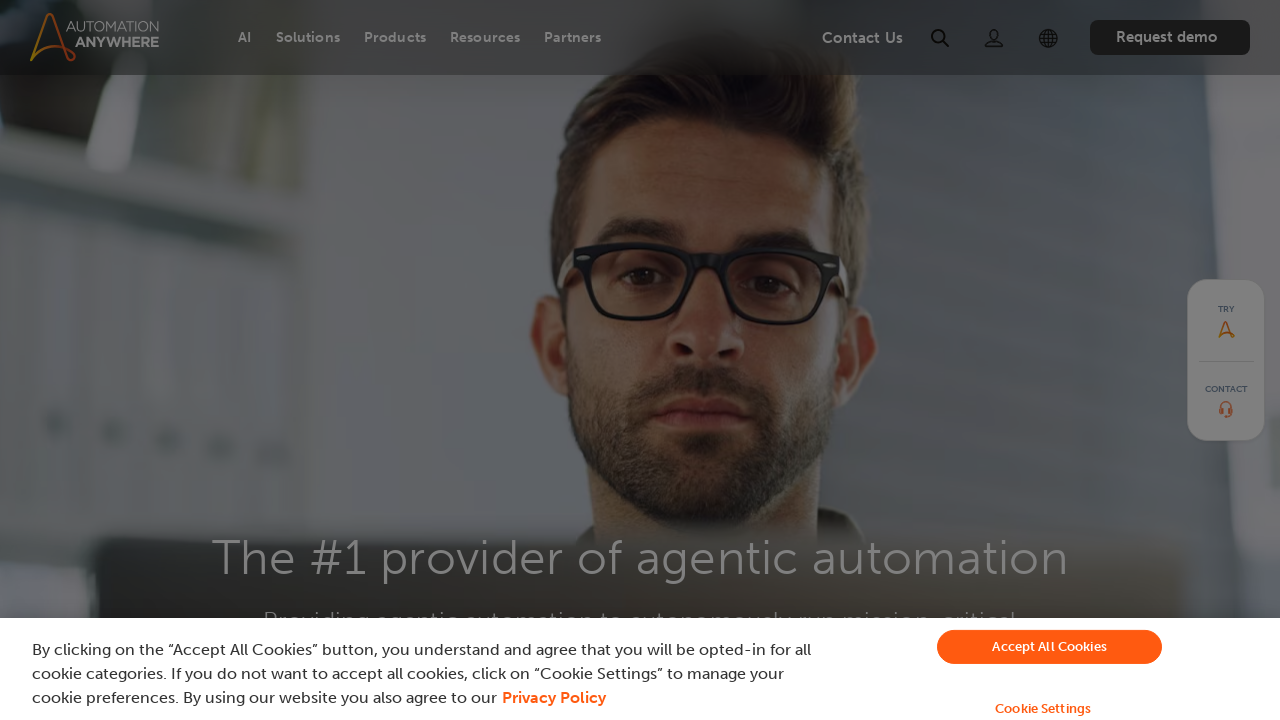

Navigated to Automation Anywhere homepage
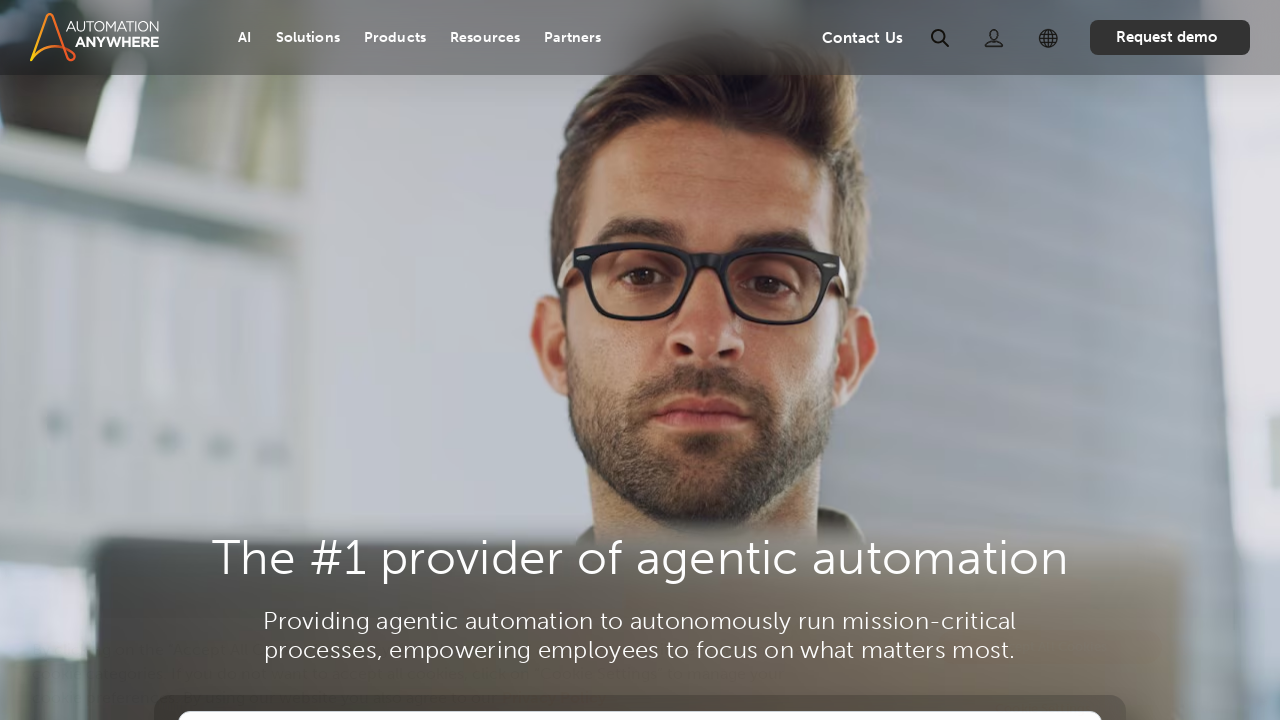

Waited for page to fully load (networkidle state reached)
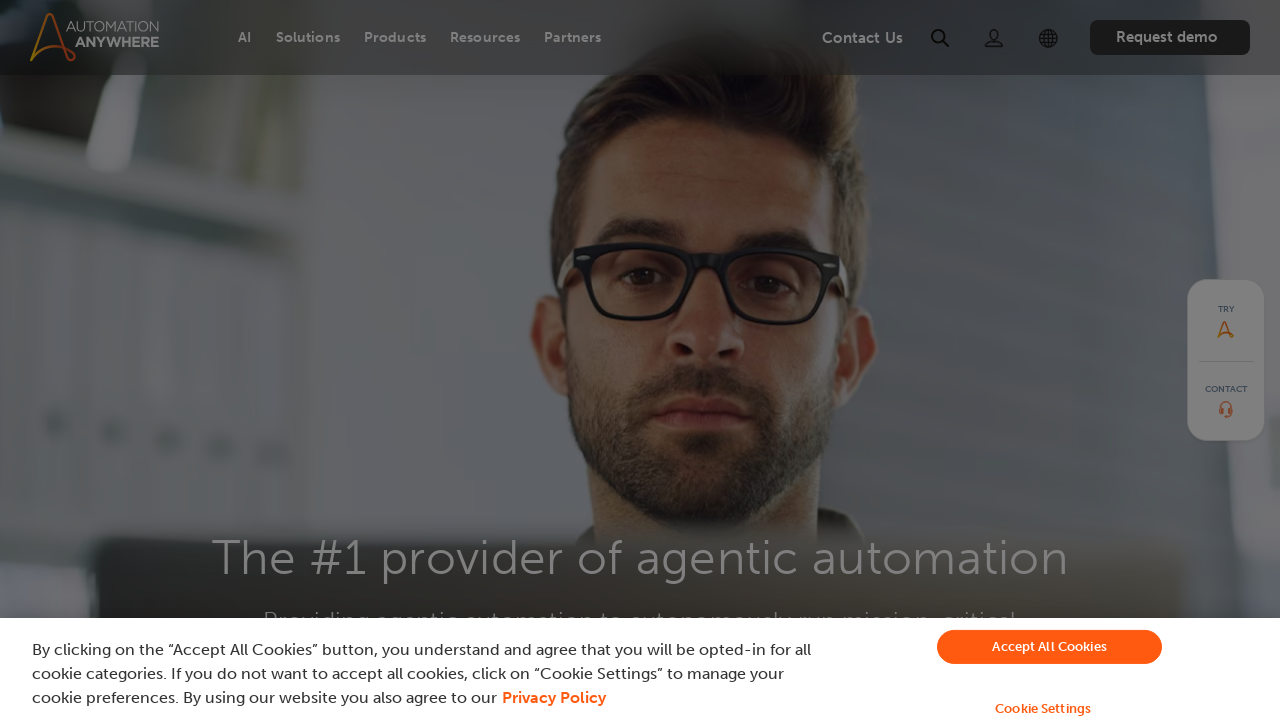

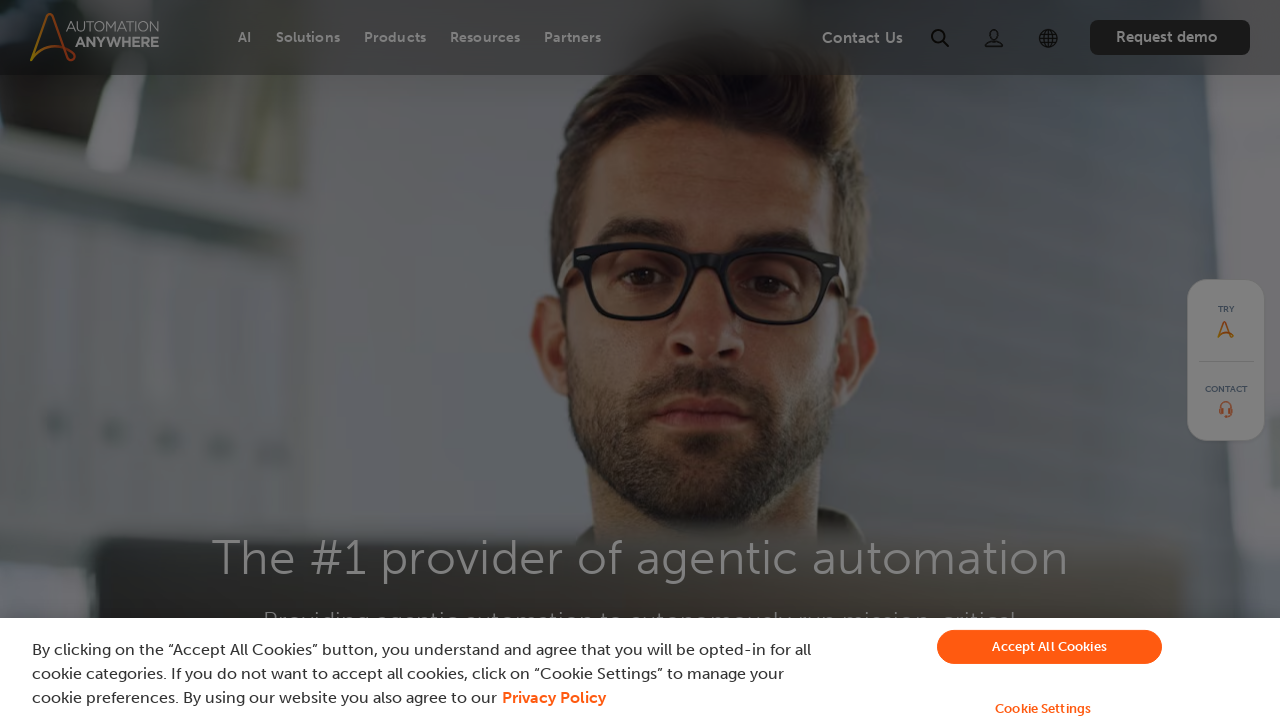